Tests a dynamic table by clicking the Table Data button, entering JSON data into the input field, clicking refresh, and verifying the table displays the data correctly.

Starting URL: https://testpages.herokuapp.com/styled/tag/dynamic-table.html

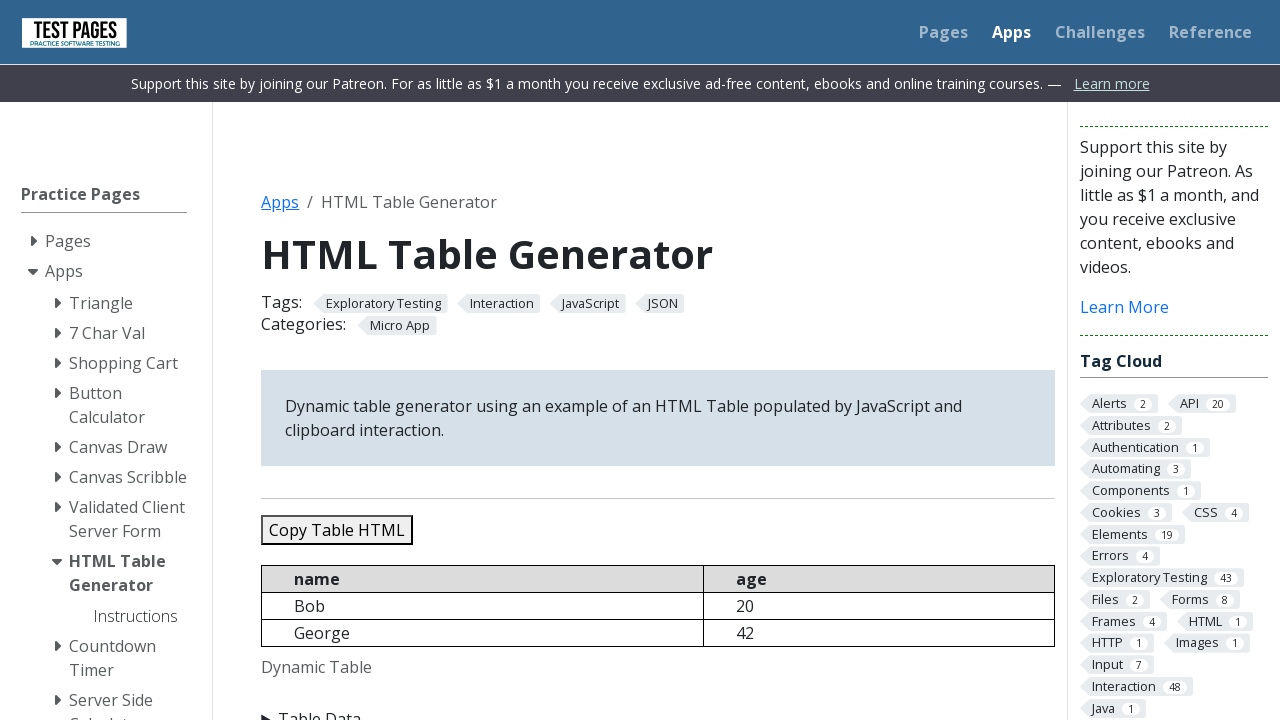

Clicked Table Data button to expand input section at (658, 708) on xpath=//summary[text()='Table Data']
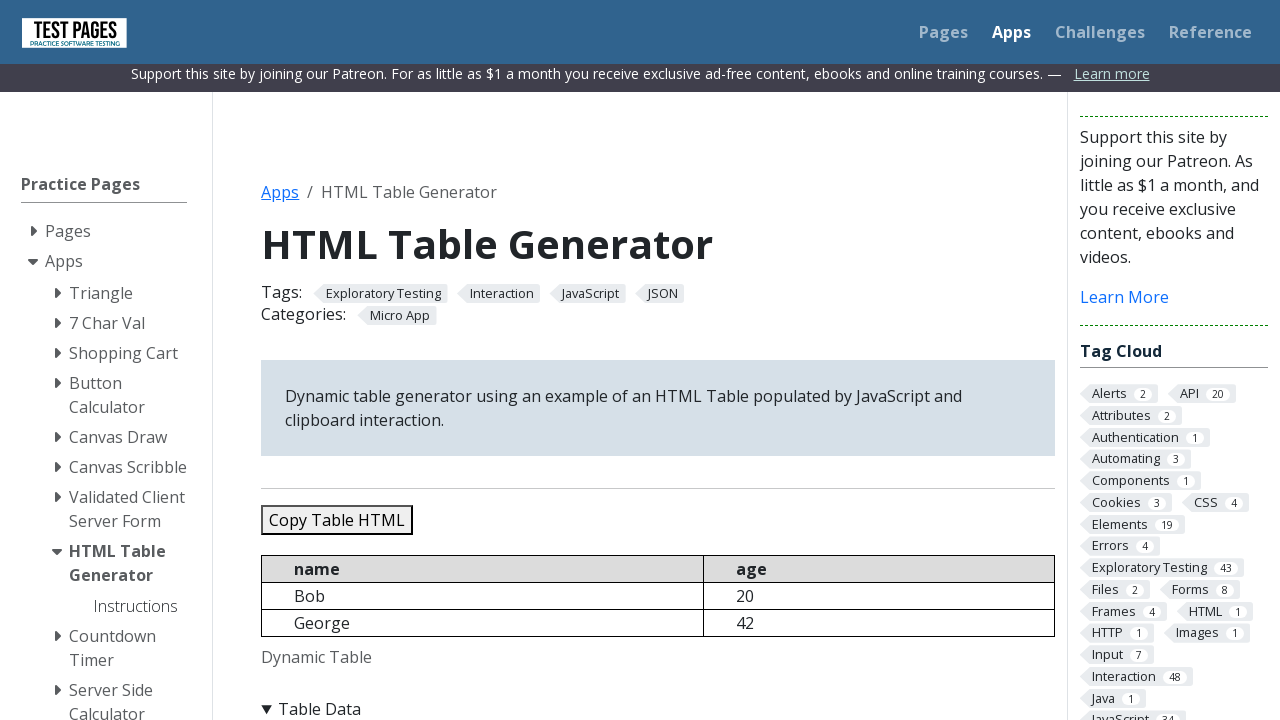

Cleared JSON data input field on #jsondata
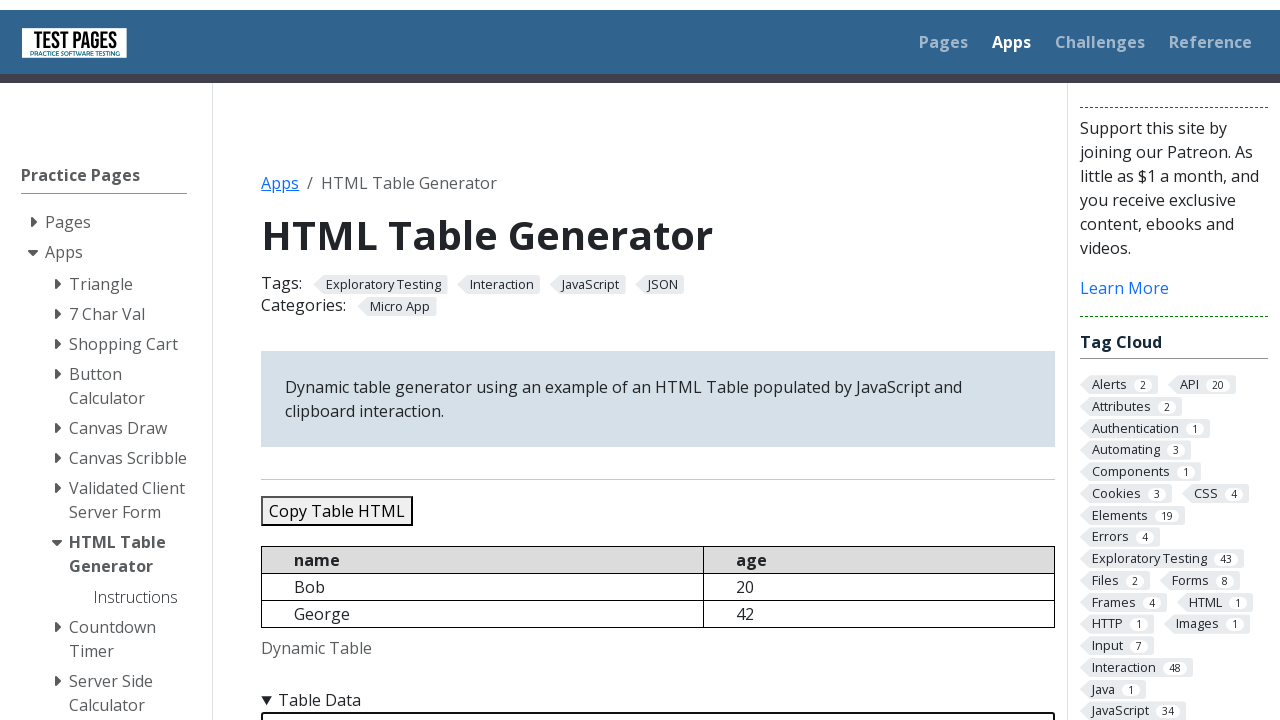

Entered JSON data with 5 records into input field on #jsondata
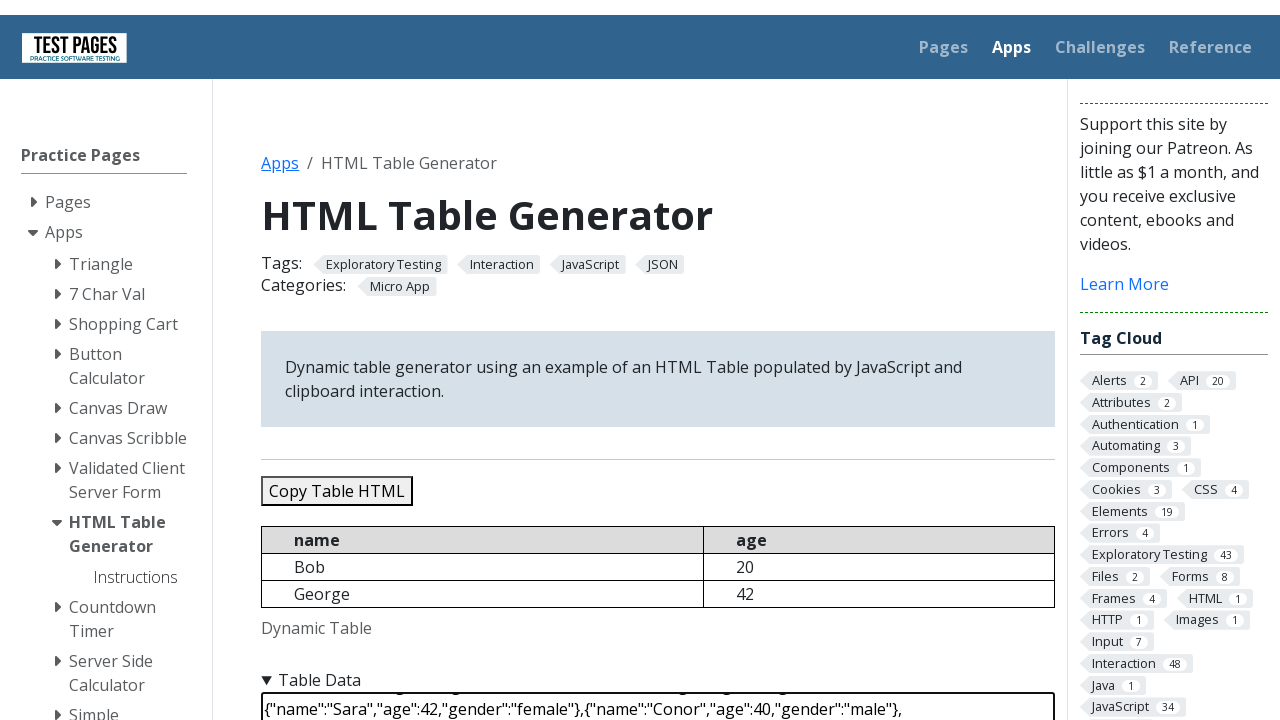

Clicked Refresh Table button at (359, 360) on #refreshtable
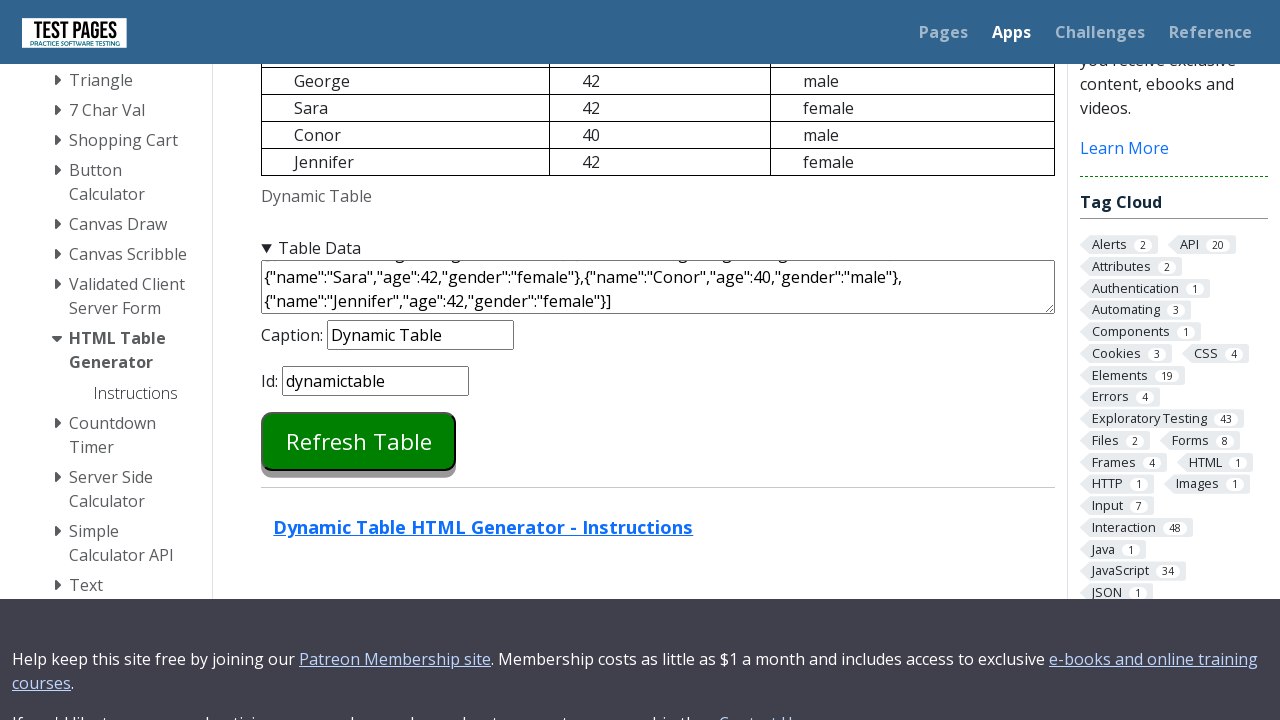

Dynamic table loaded and ready
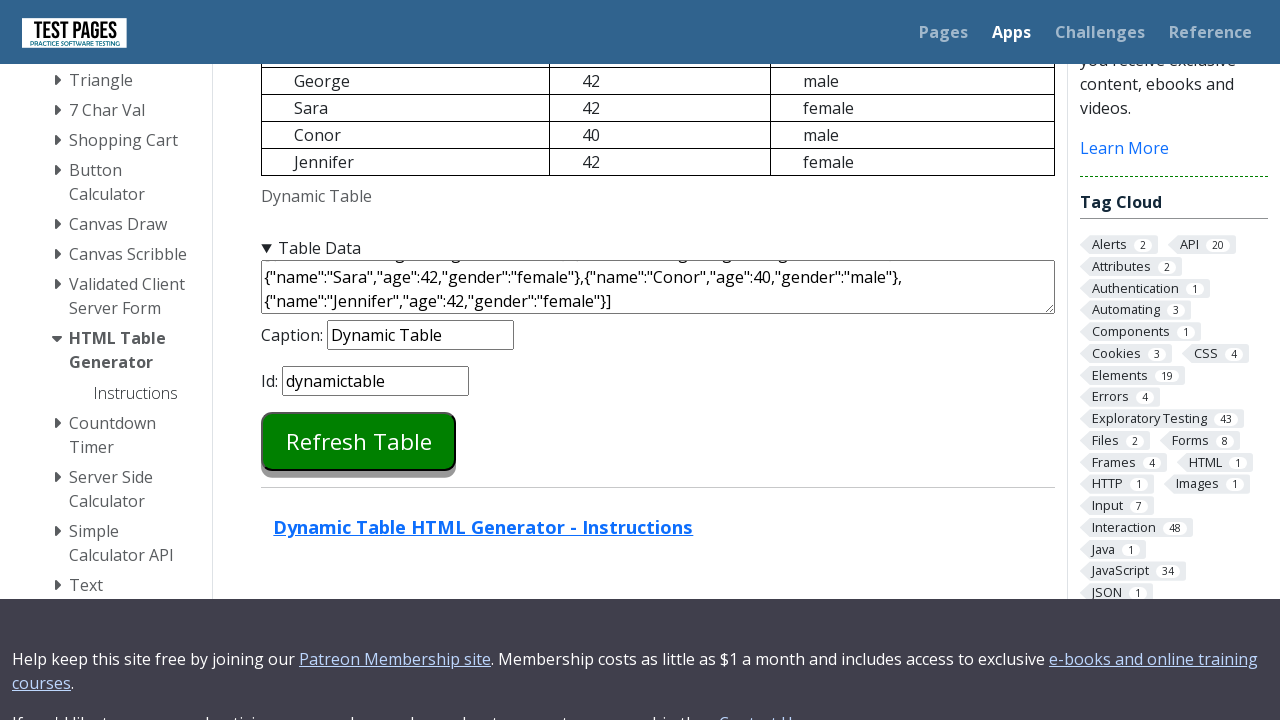

Retrieved table content
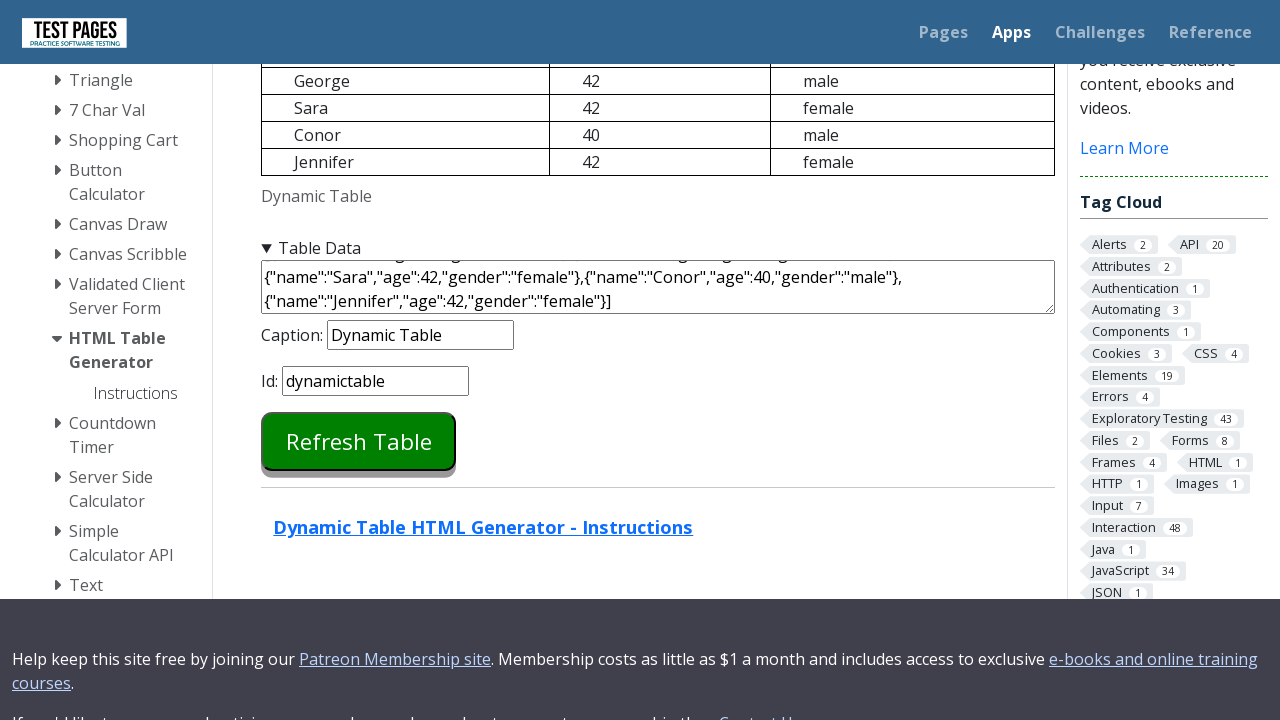

Verified 'Bob' is present in table
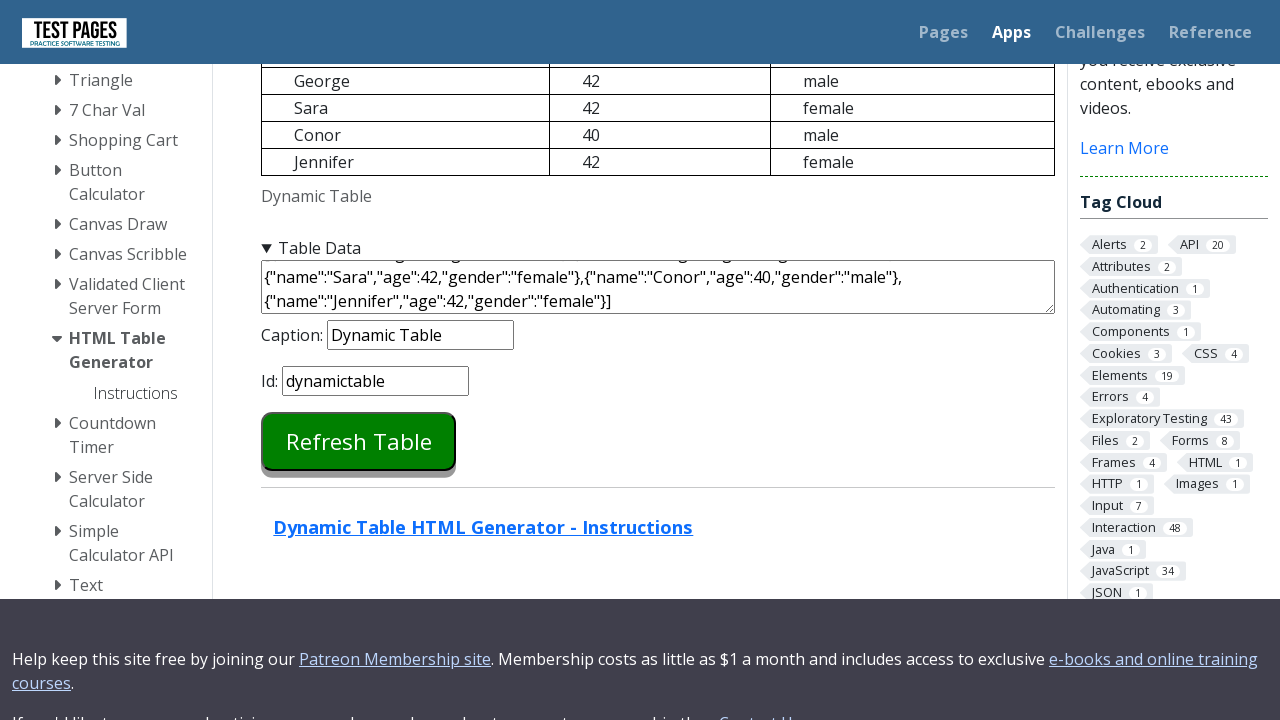

Verified 'George' is present in table
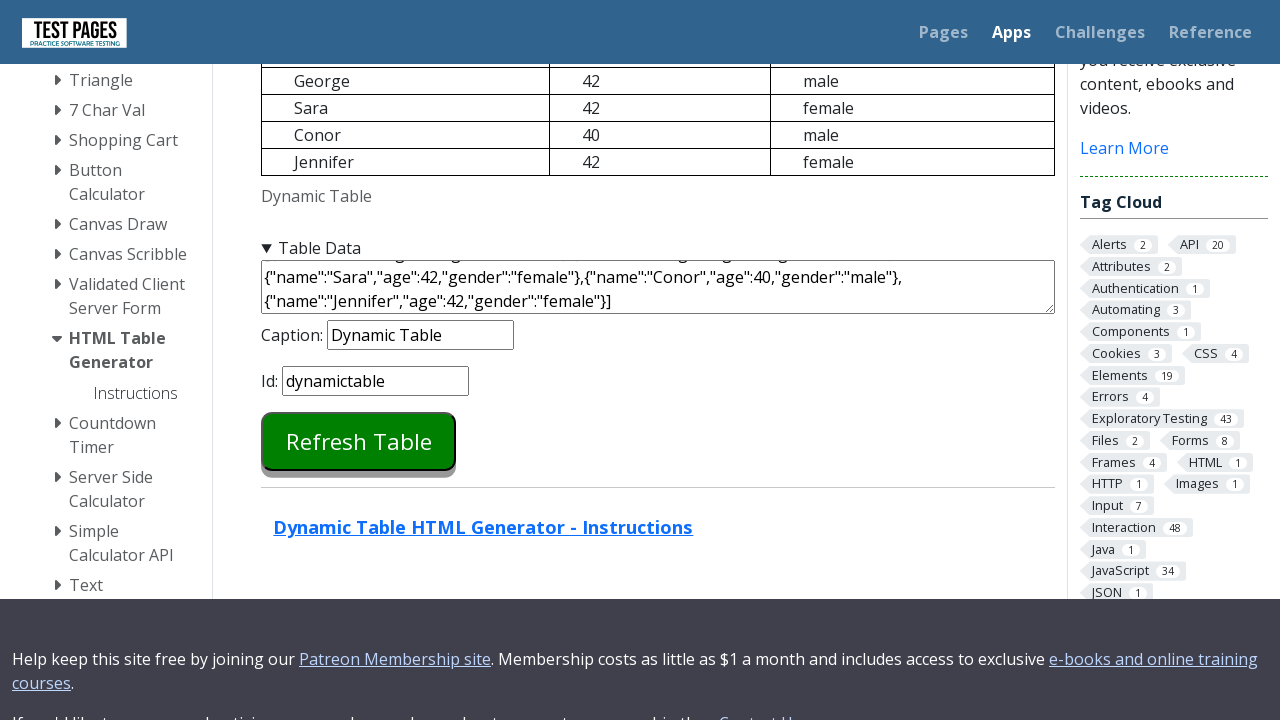

Verified 'Sara' is present in table
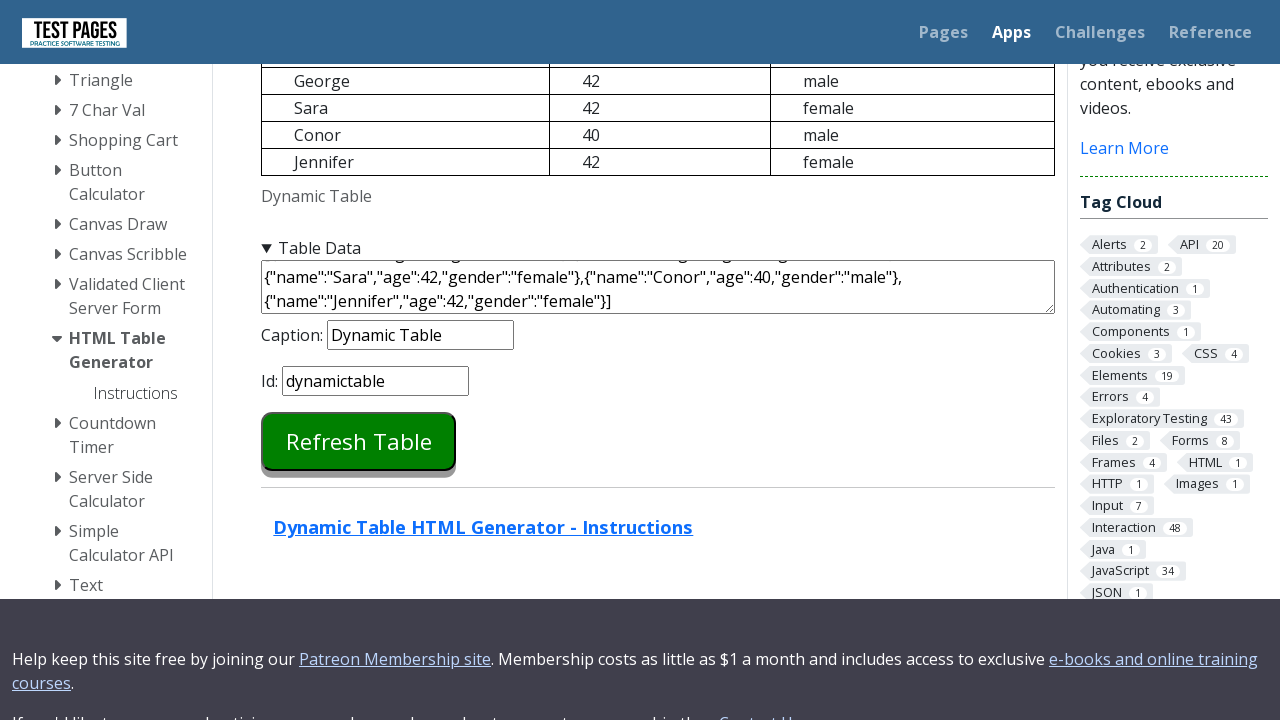

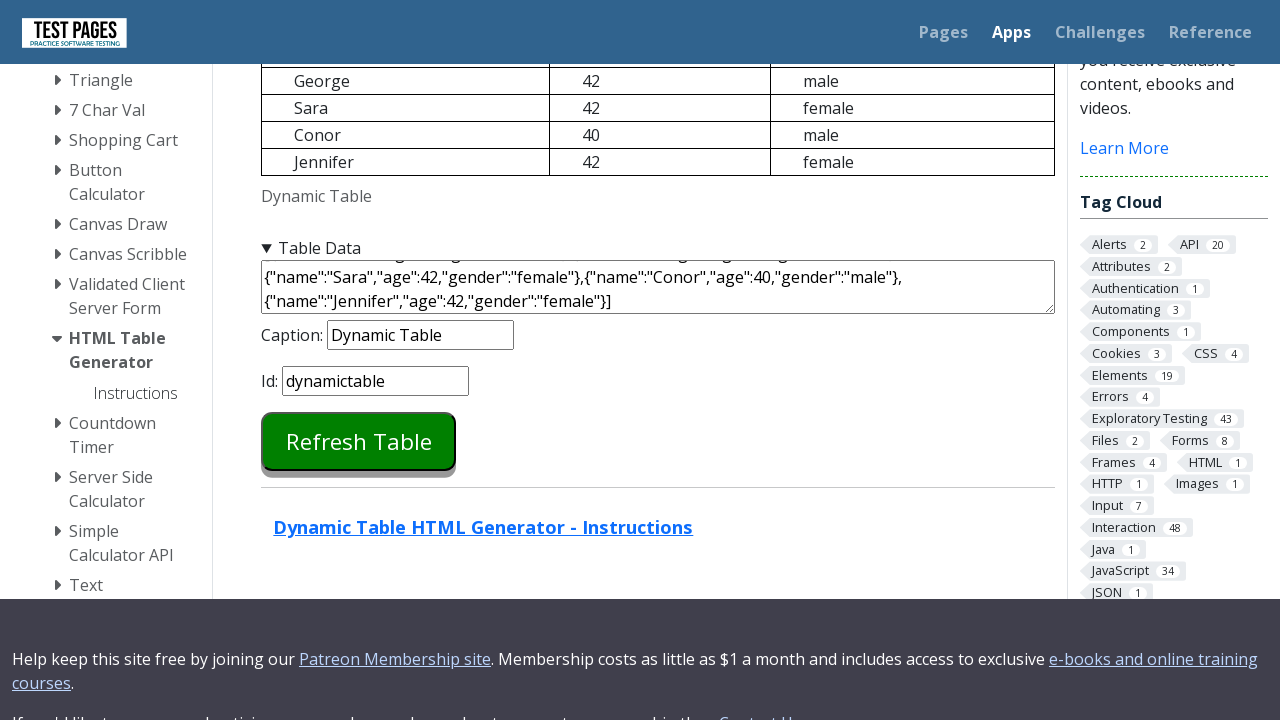